Simple smoke test that navigates to Selenium documentation page and maximizes the browser window

Starting URL: https://www.selenium.dev/documentation/

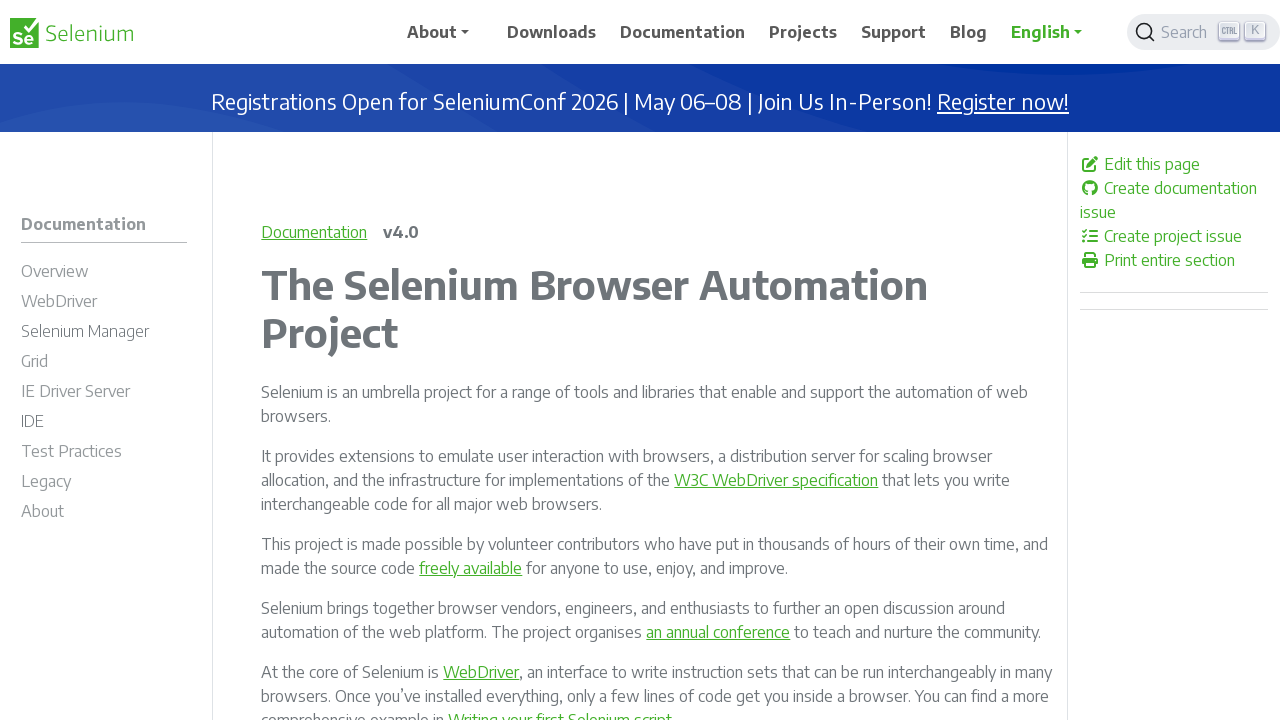

Maximized browser window to 1920x1080
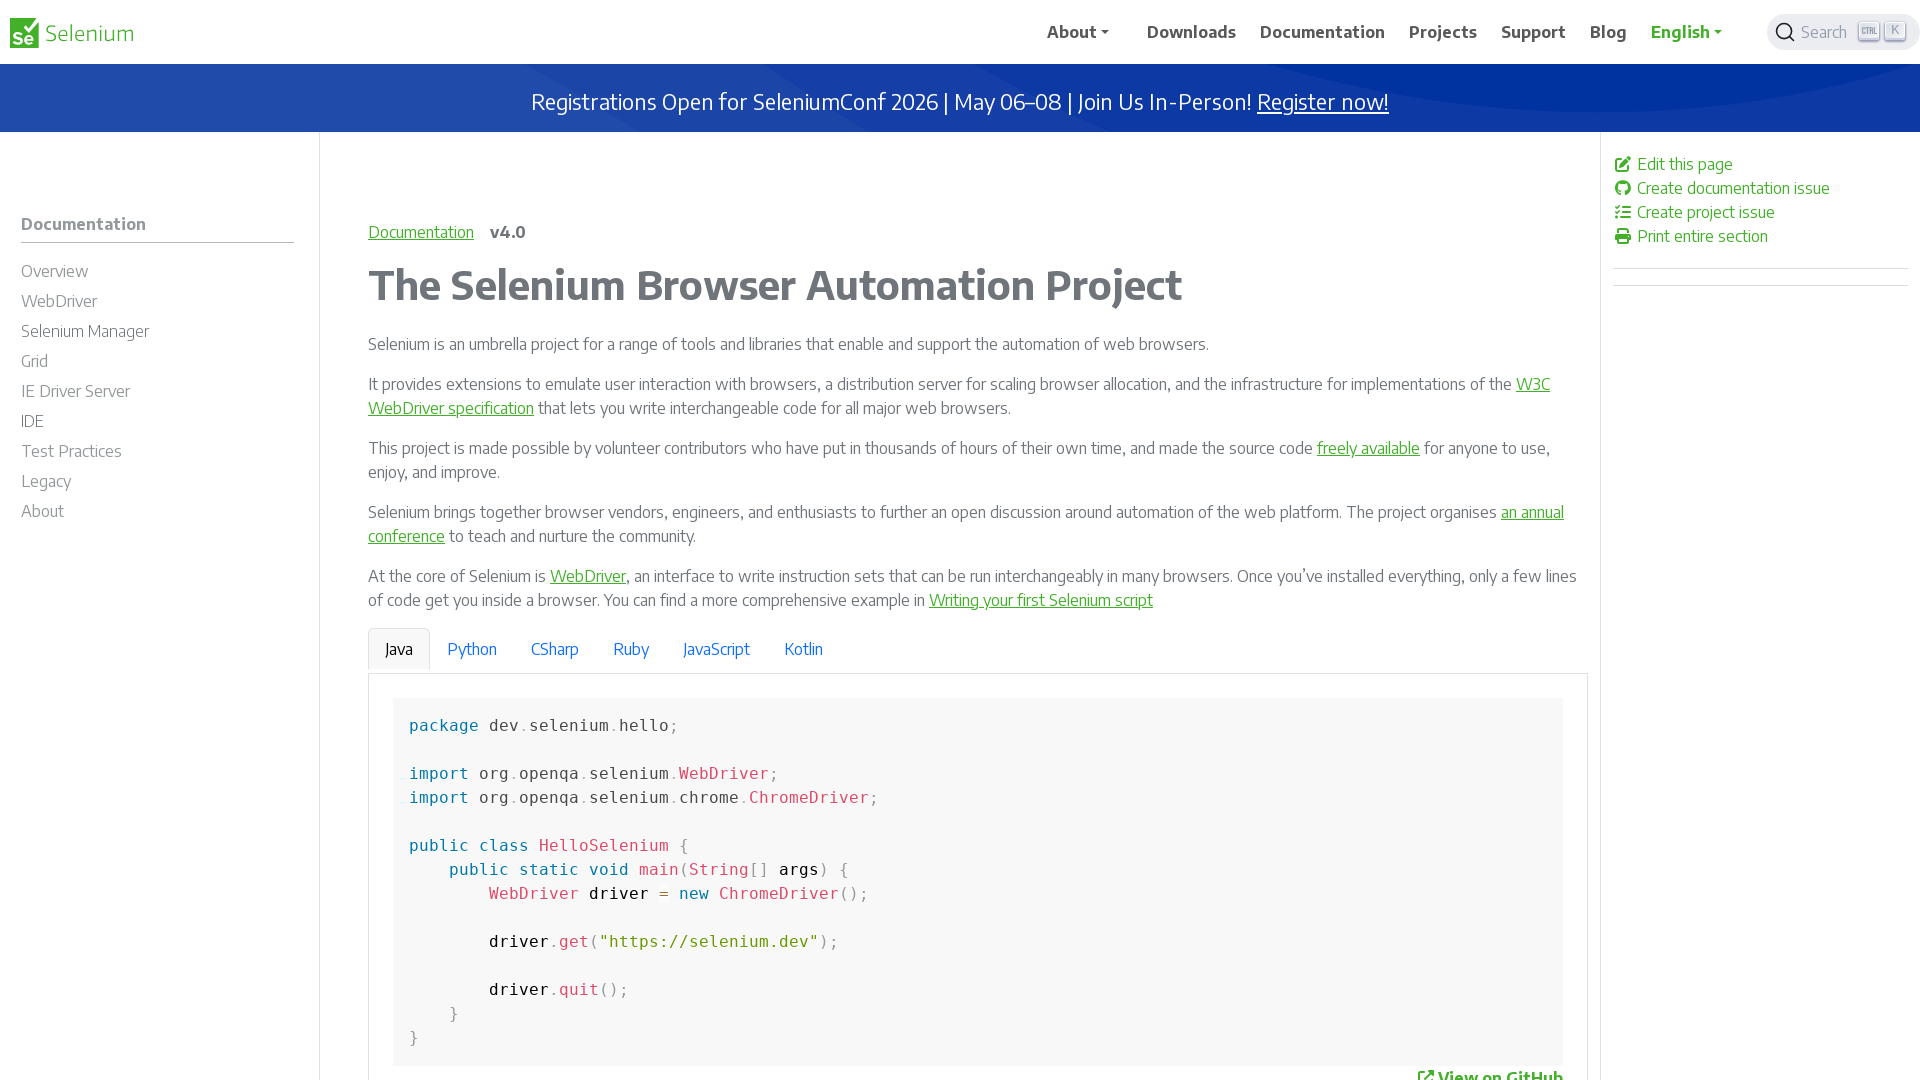

Selenium documentation page loaded (domcontentloaded state)
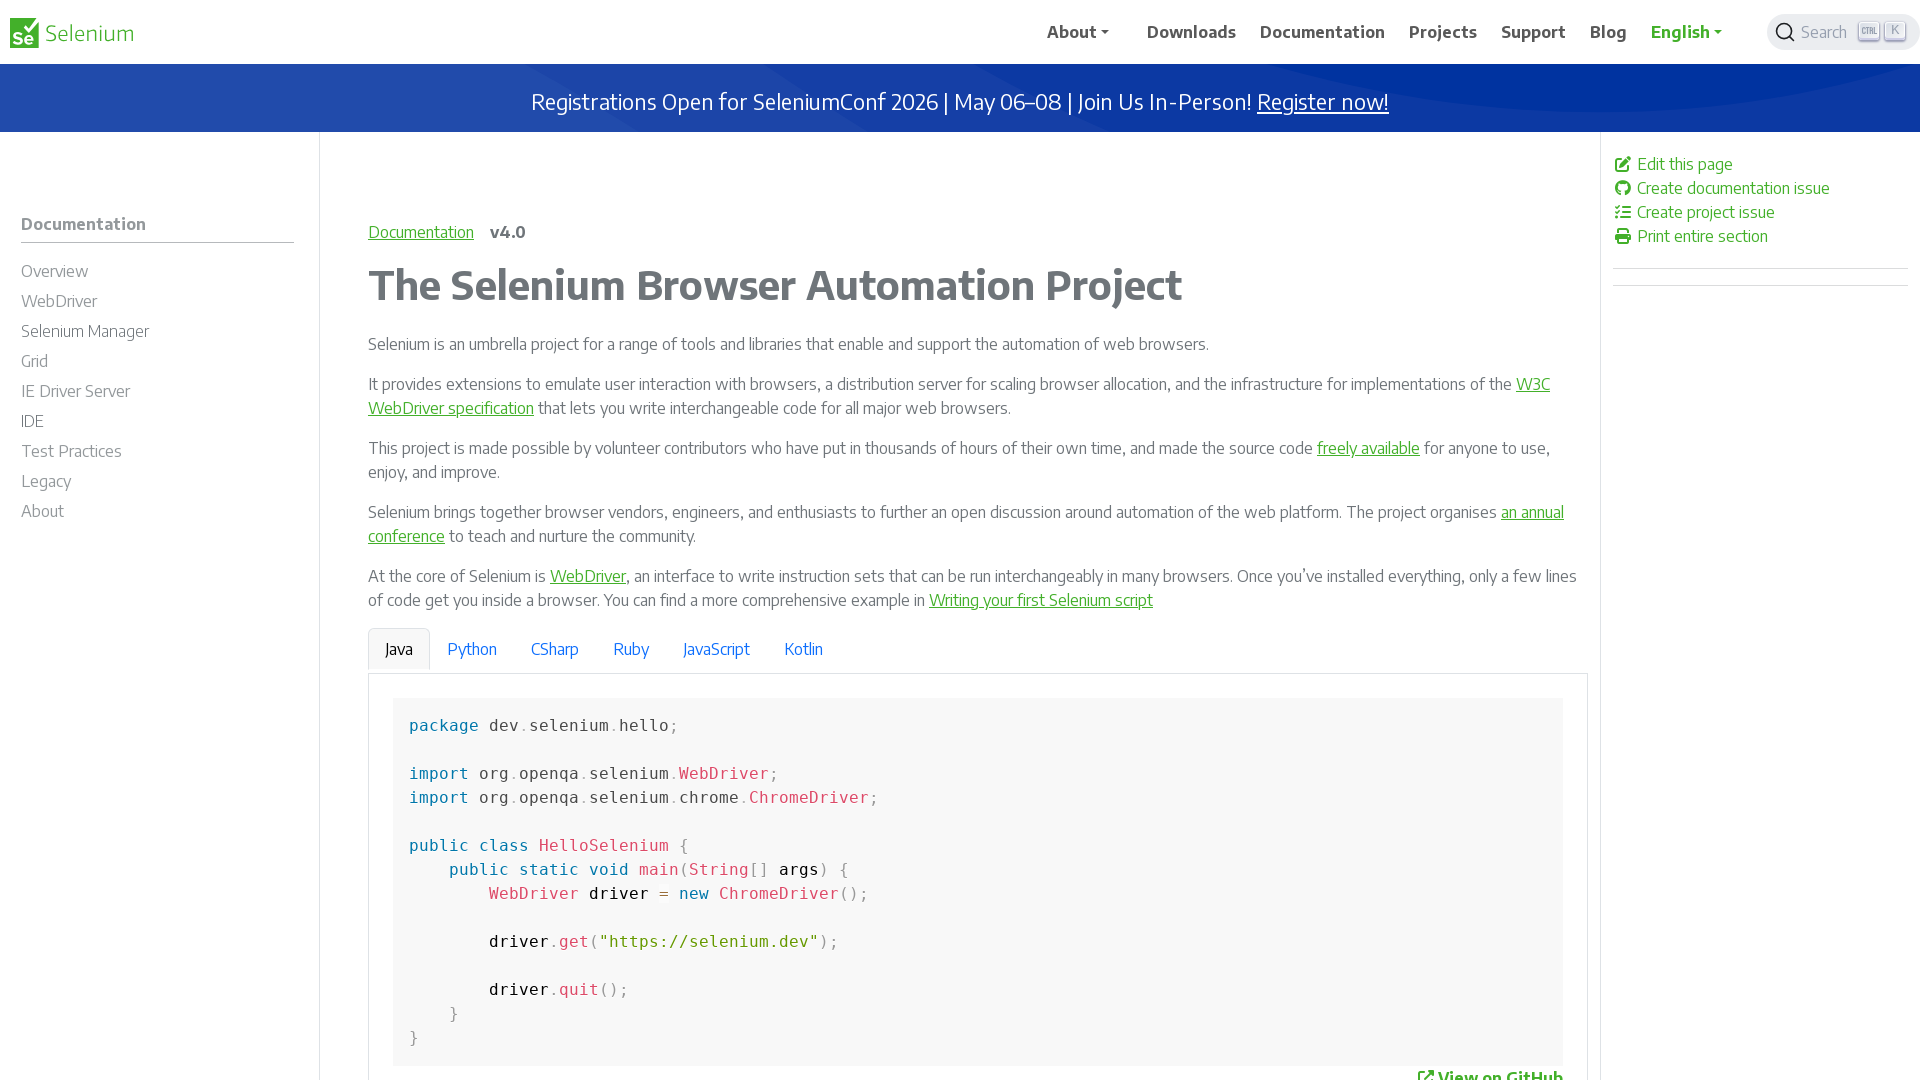

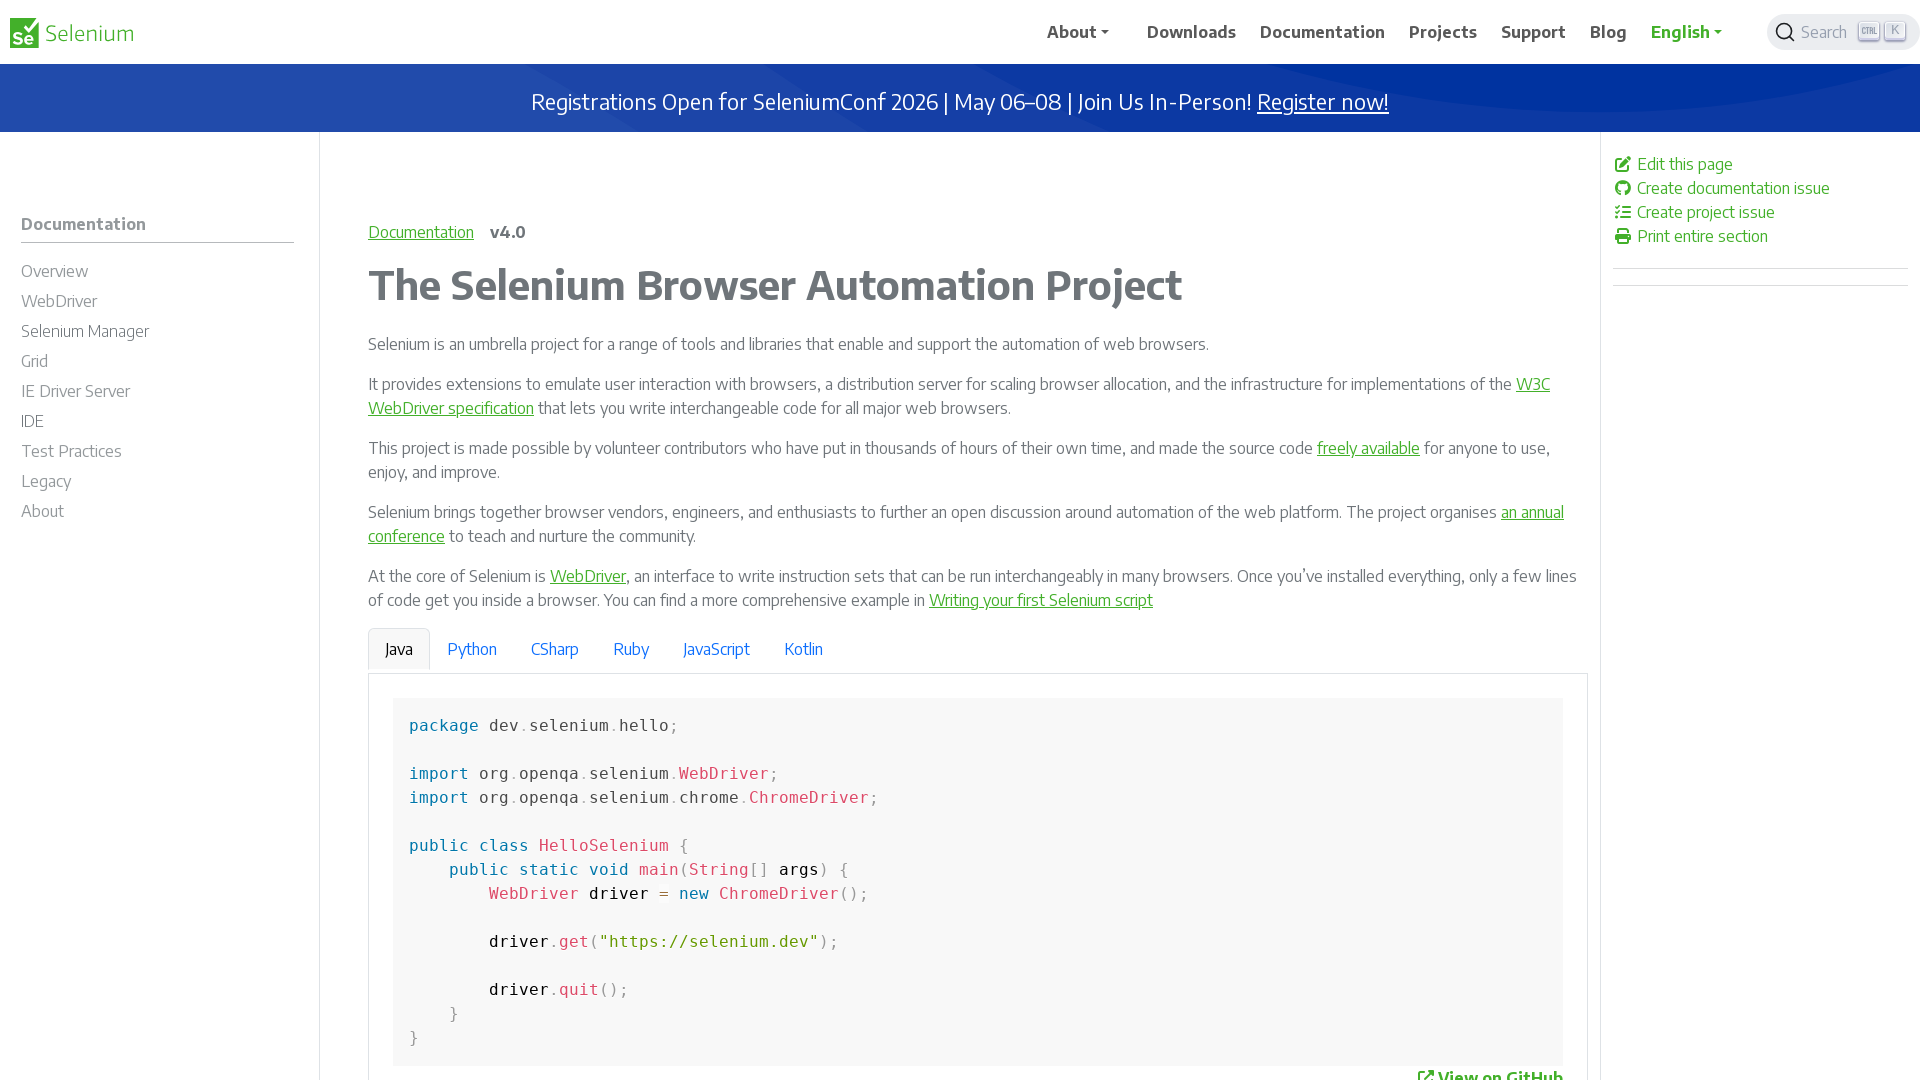